Tests a math exercise page by reading two numbers displayed on the page, calculating their sum, selecting the result from a dropdown menu, and clicking the submit button.

Starting URL: http://suninjuly.github.io/selects1.html

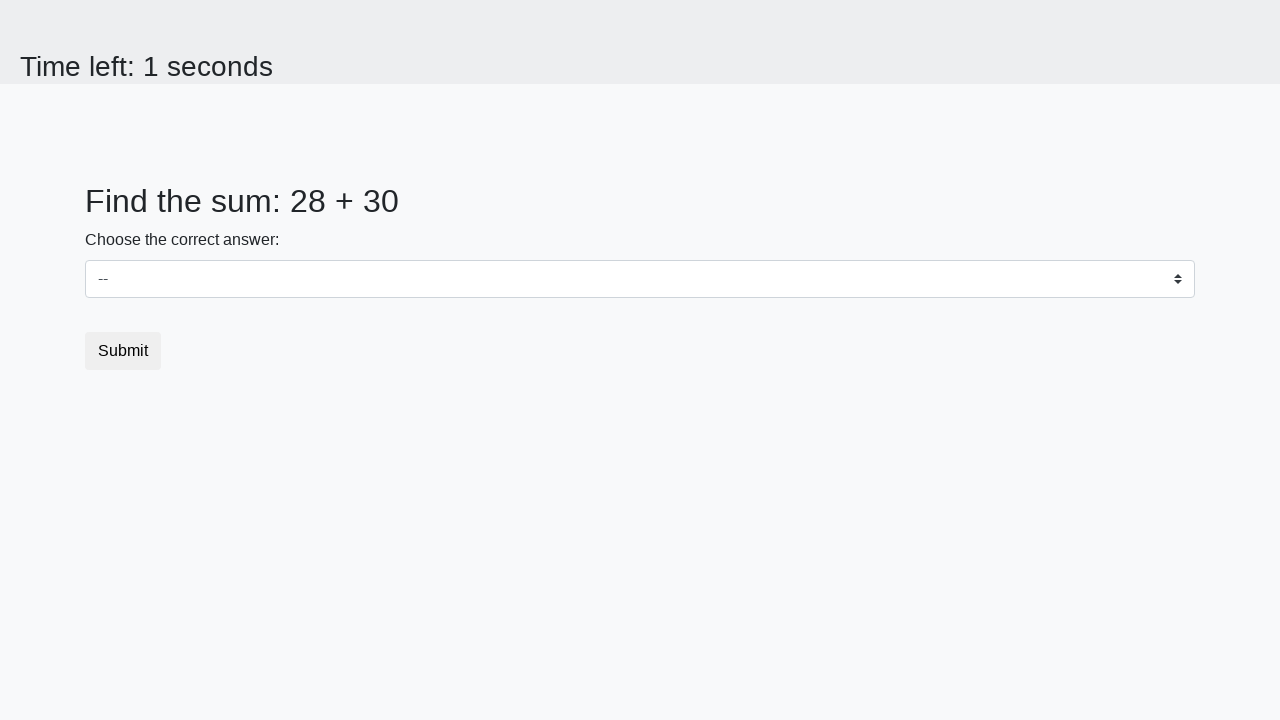

Retrieved first number from #num1 element
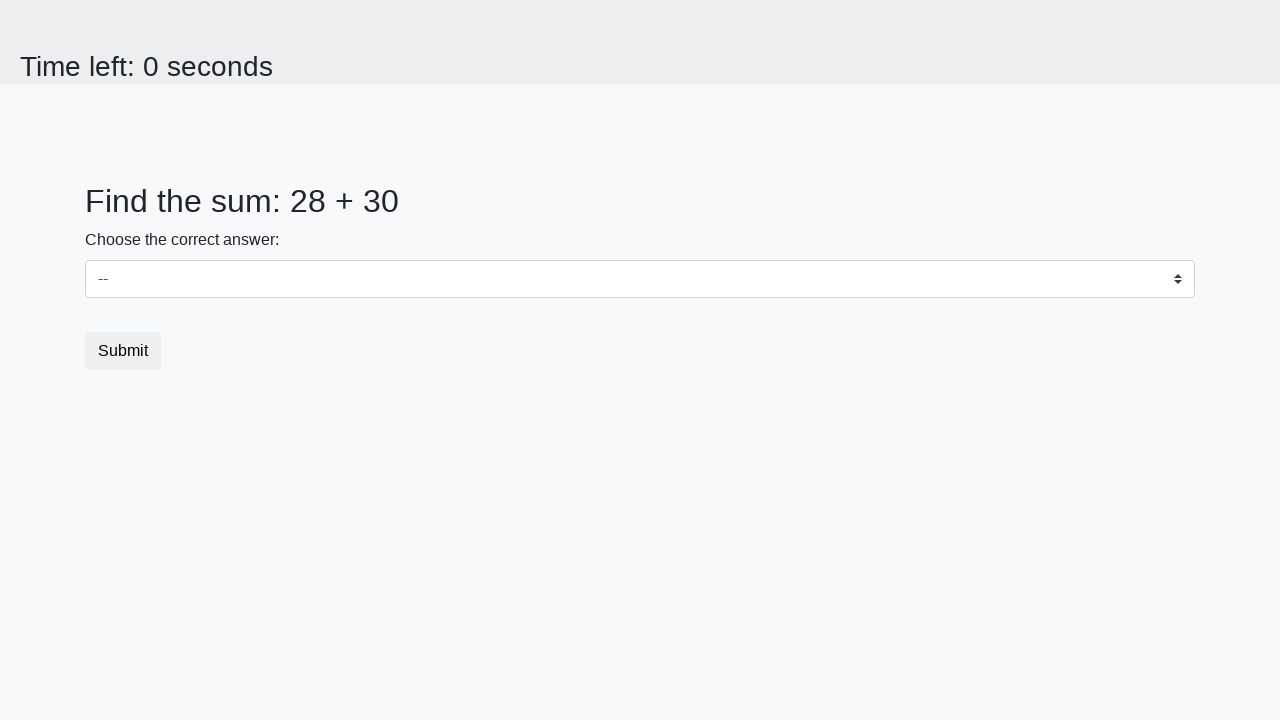

Retrieved second number from #num2 element
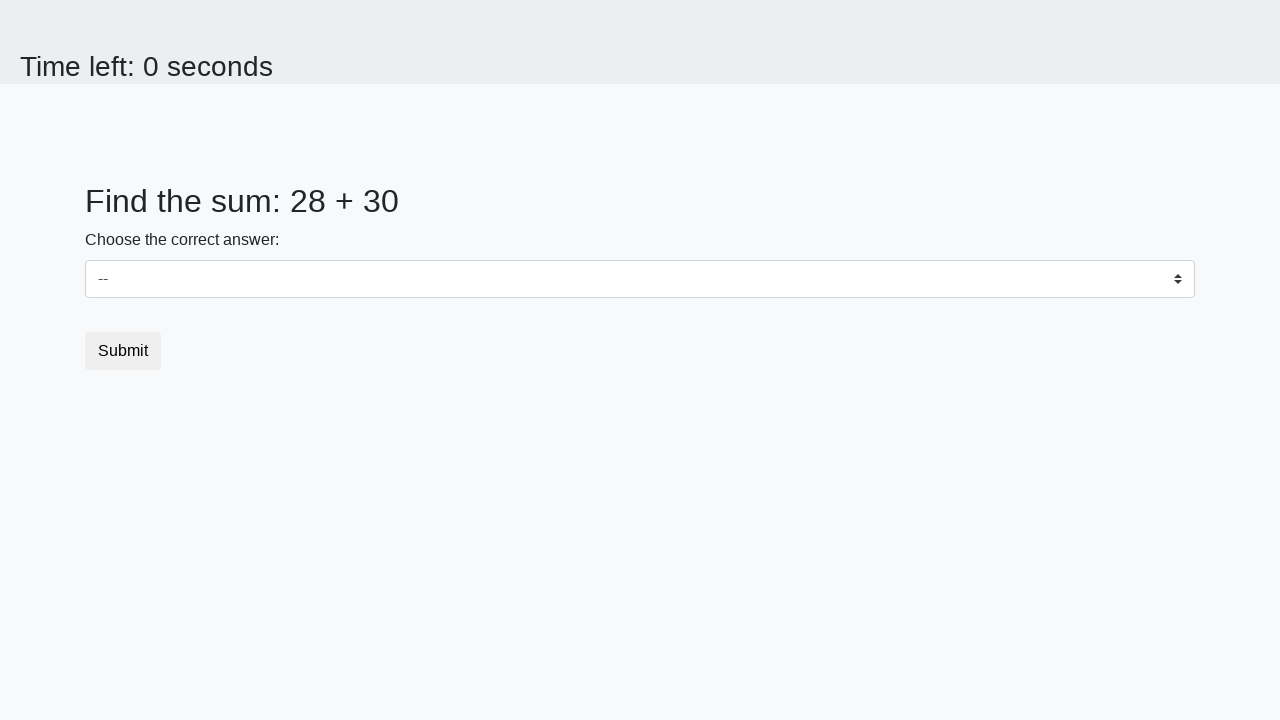

Calculated sum: 28 + 30 = 58
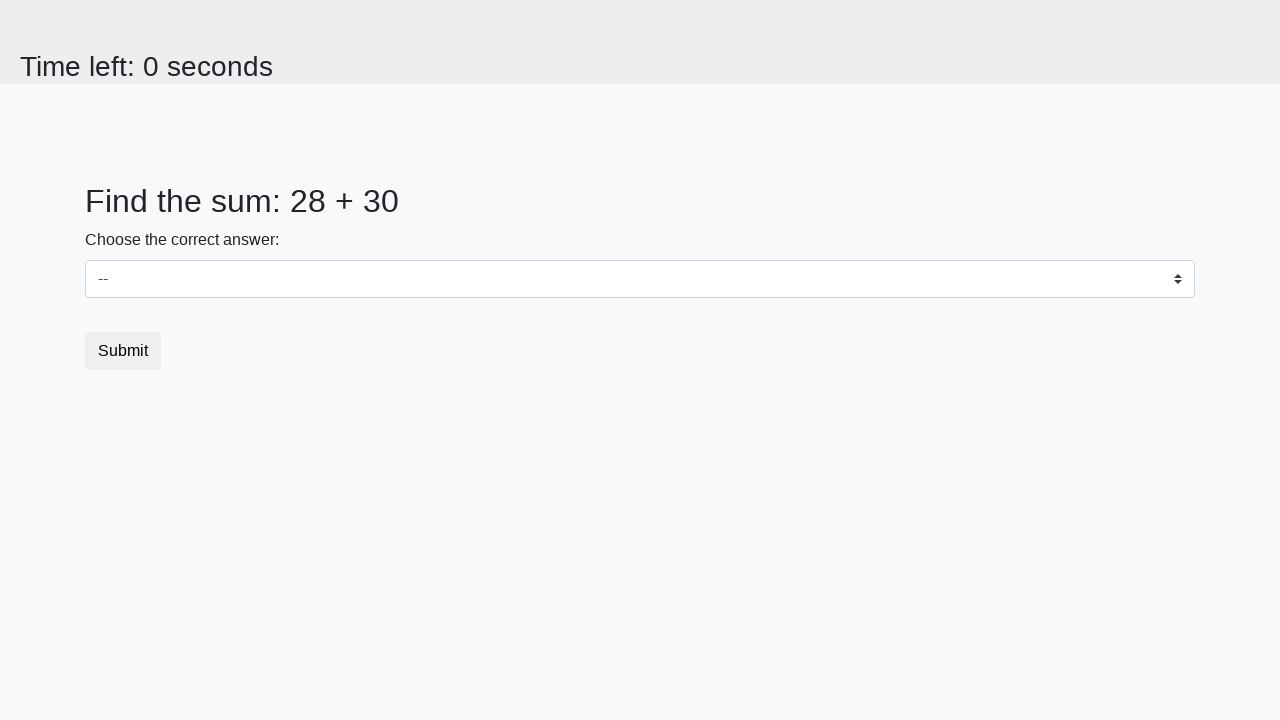

Selected value 58 from dropdown menu on #dropdown
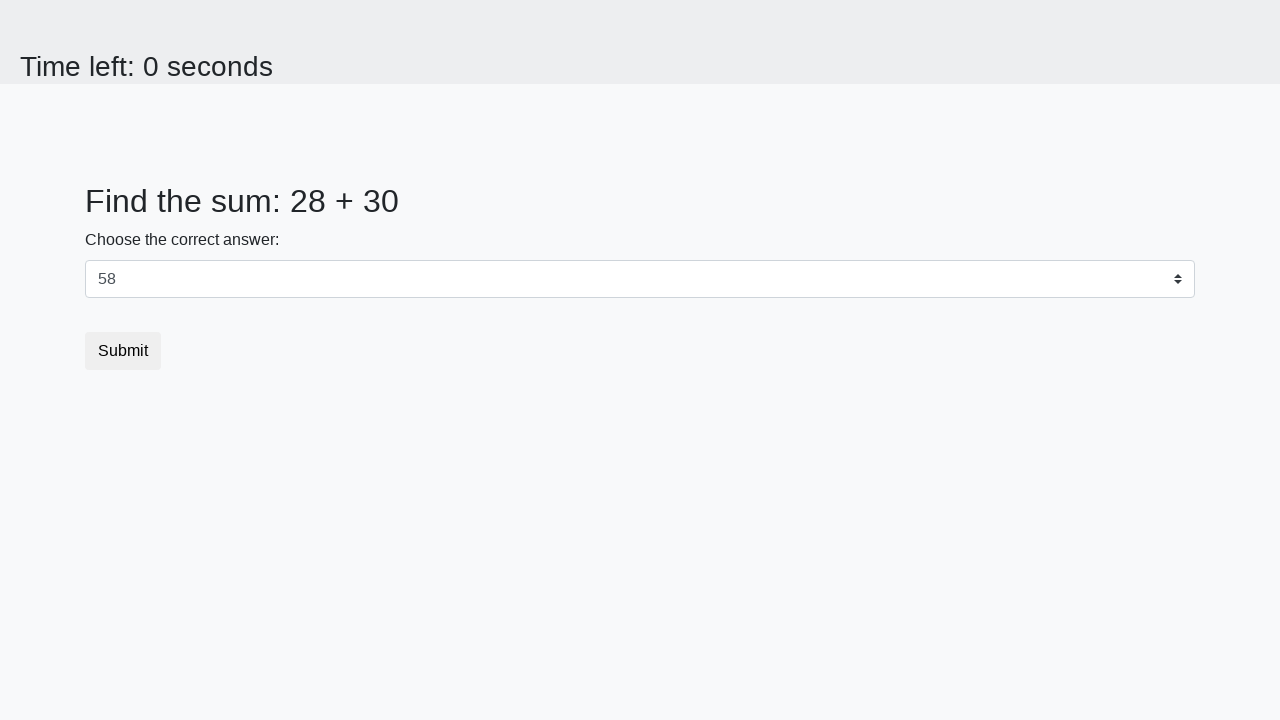

Clicked submit button to complete the exercise at (123, 351) on .btn.btn-default
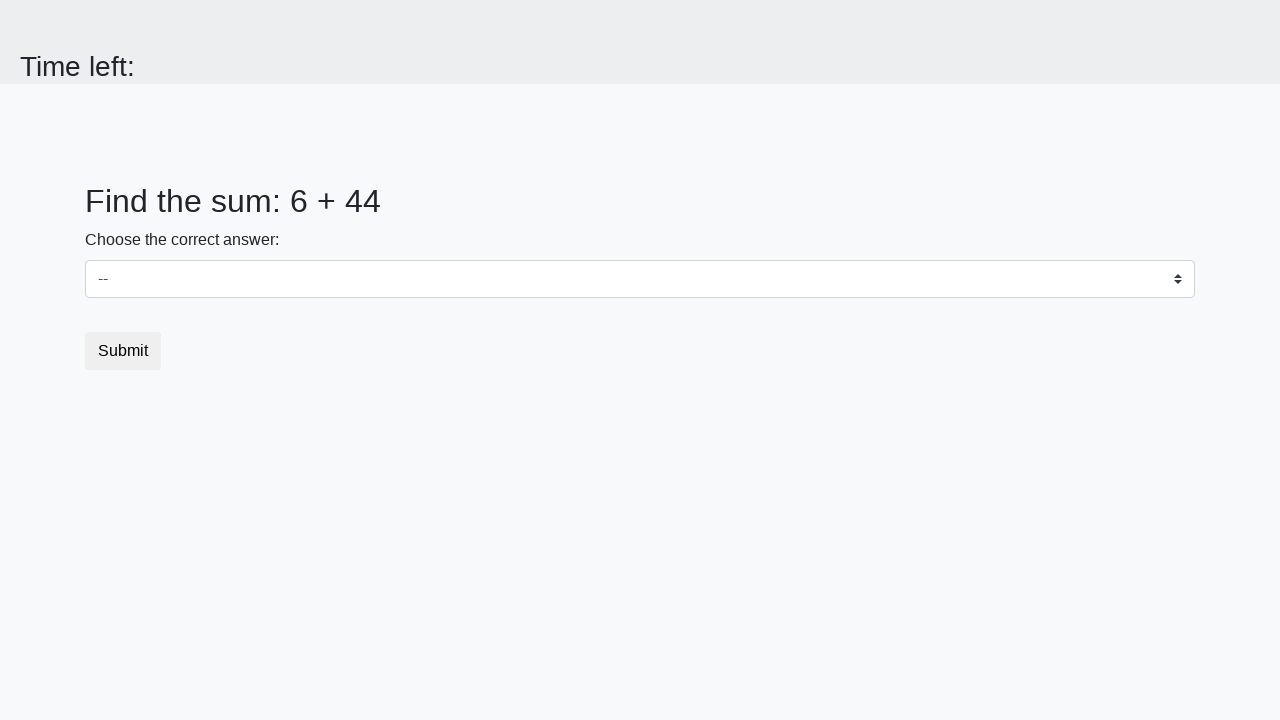

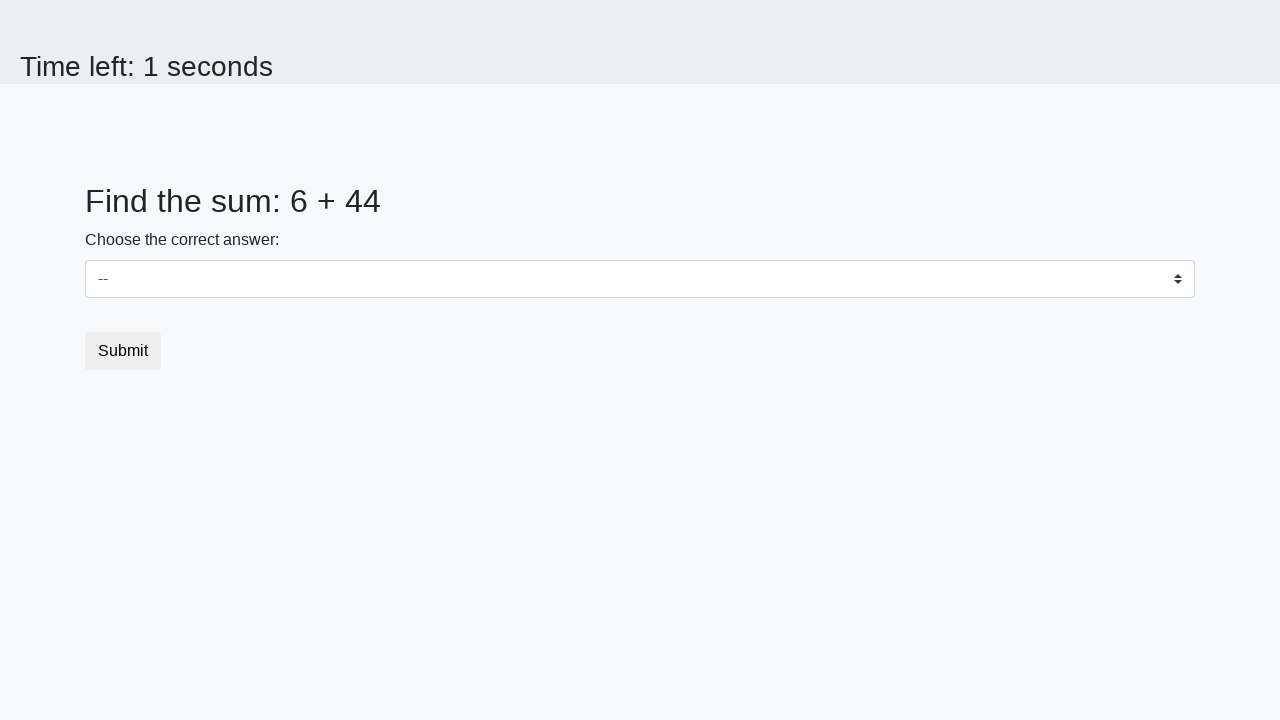